Navigates to the official gazette website and clicks on a link to access the most recent PDF document

Starting URL: https://www.doweb.novaiguacu.rj.gov.br/portal/diario-oficial

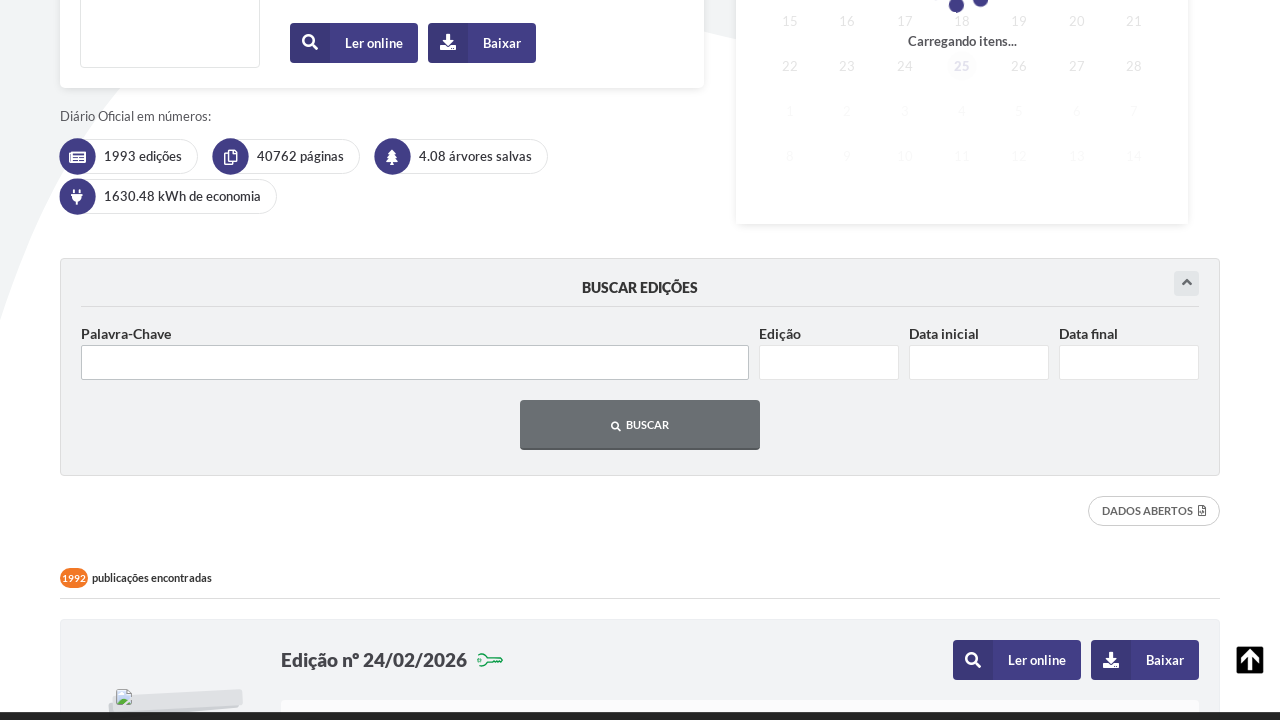

Clicked on the most recent PDF document link in the official gazette at (482, 42) on xpath=/html/body/div[3]/div/div[1]/div[3]/div[1]/div[2]/div[2]/div[6]/a[2]
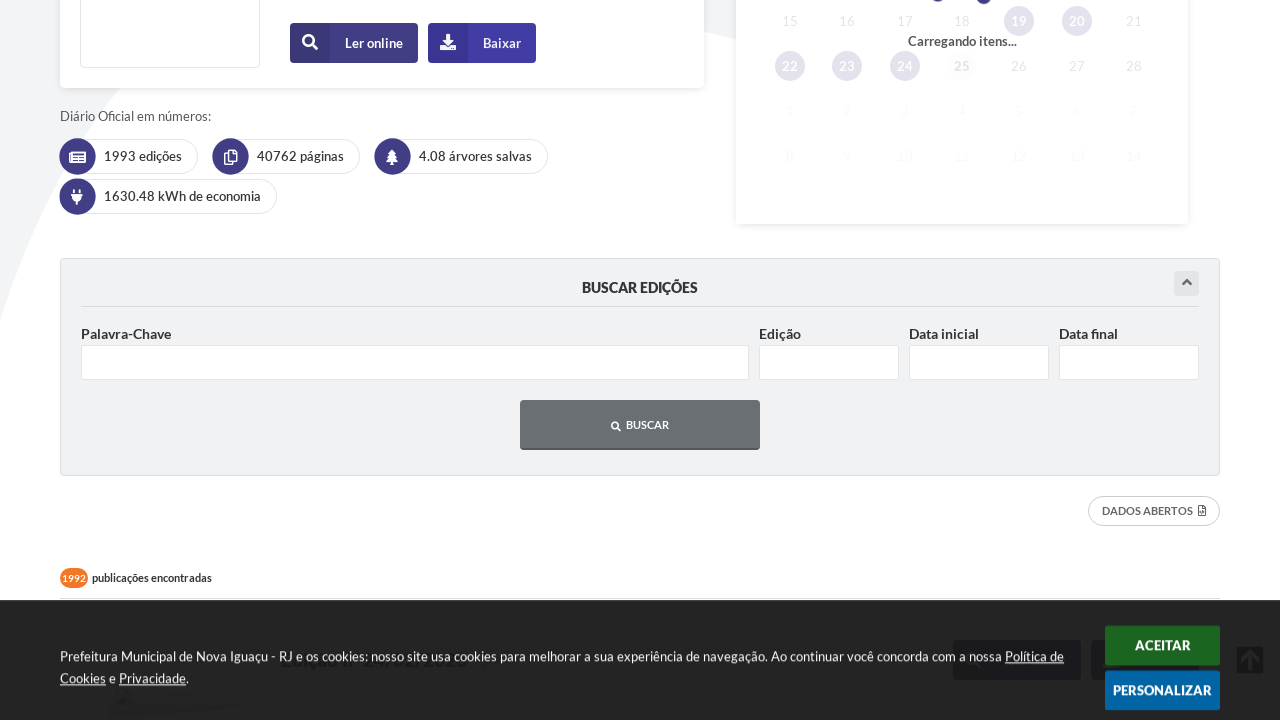

Waited for the PDF to load
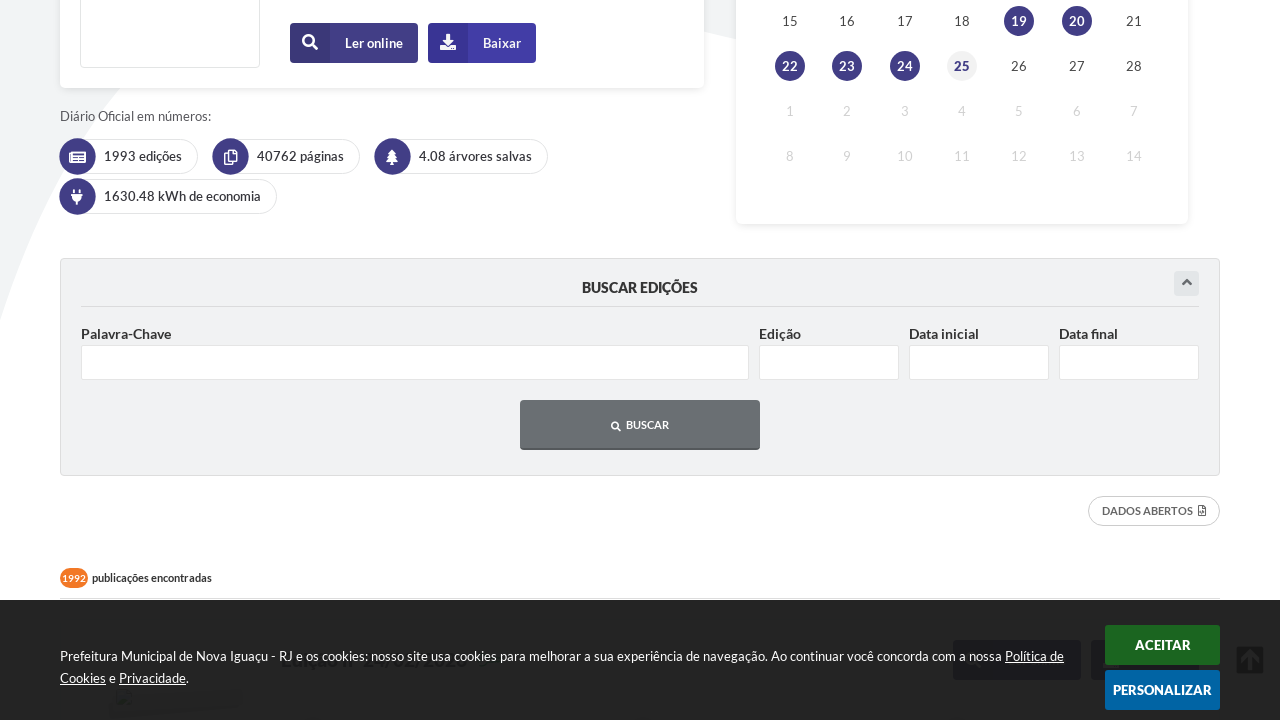

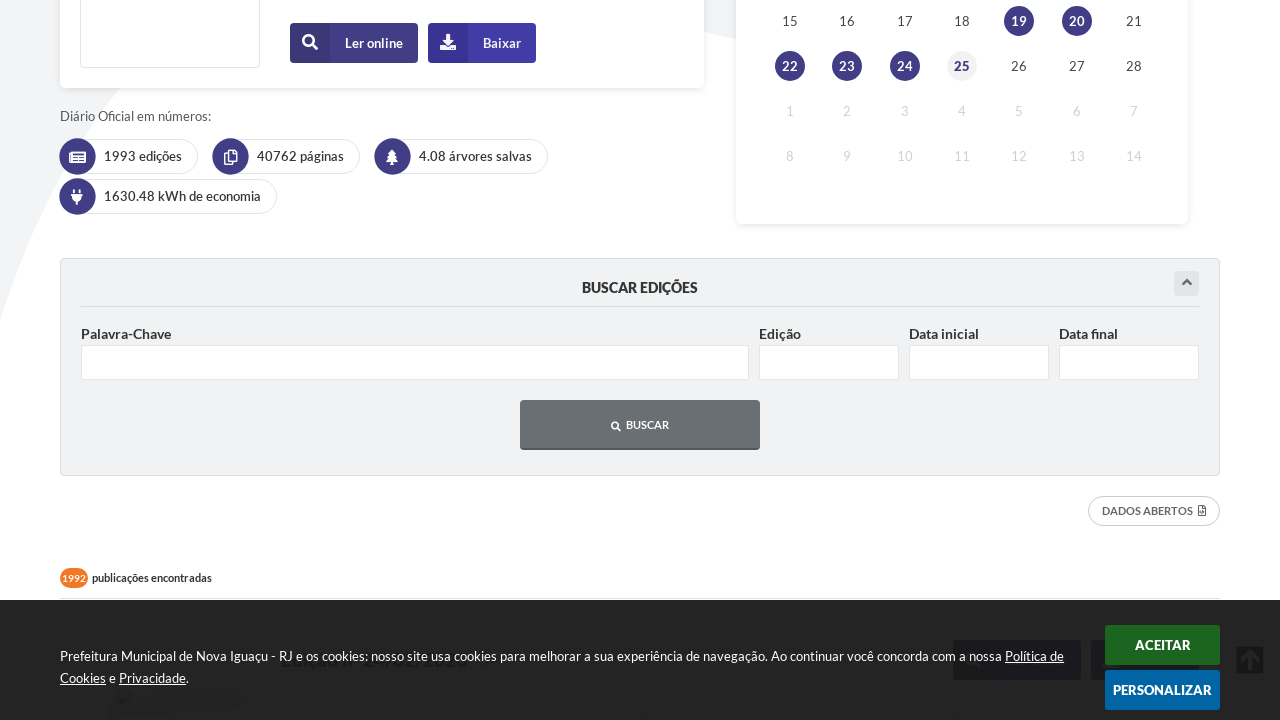